Tests alert dialog interactions by navigating through different alert tabs and handling a prompt alert by entering text

Starting URL: https://demo.automationtesting.in/Alerts.html

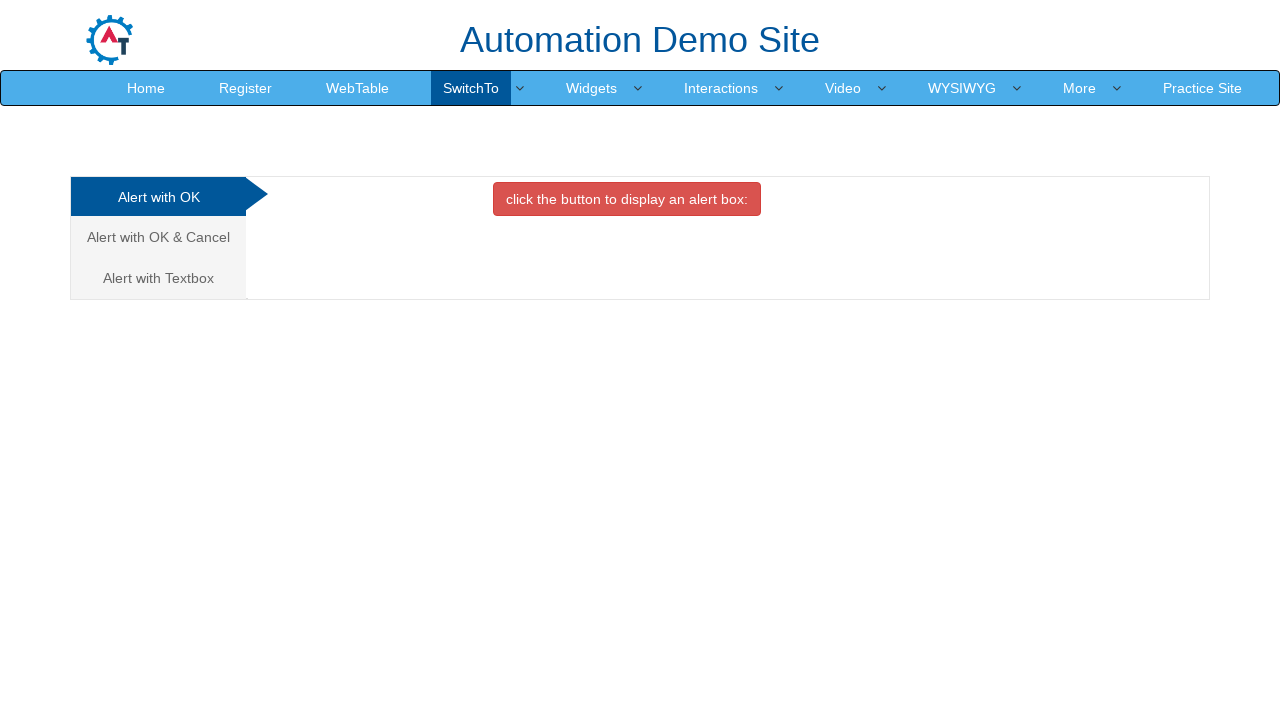

Clicked on the Cancel tab at (158, 237) on xpath=//a[@href='#CancelTab']
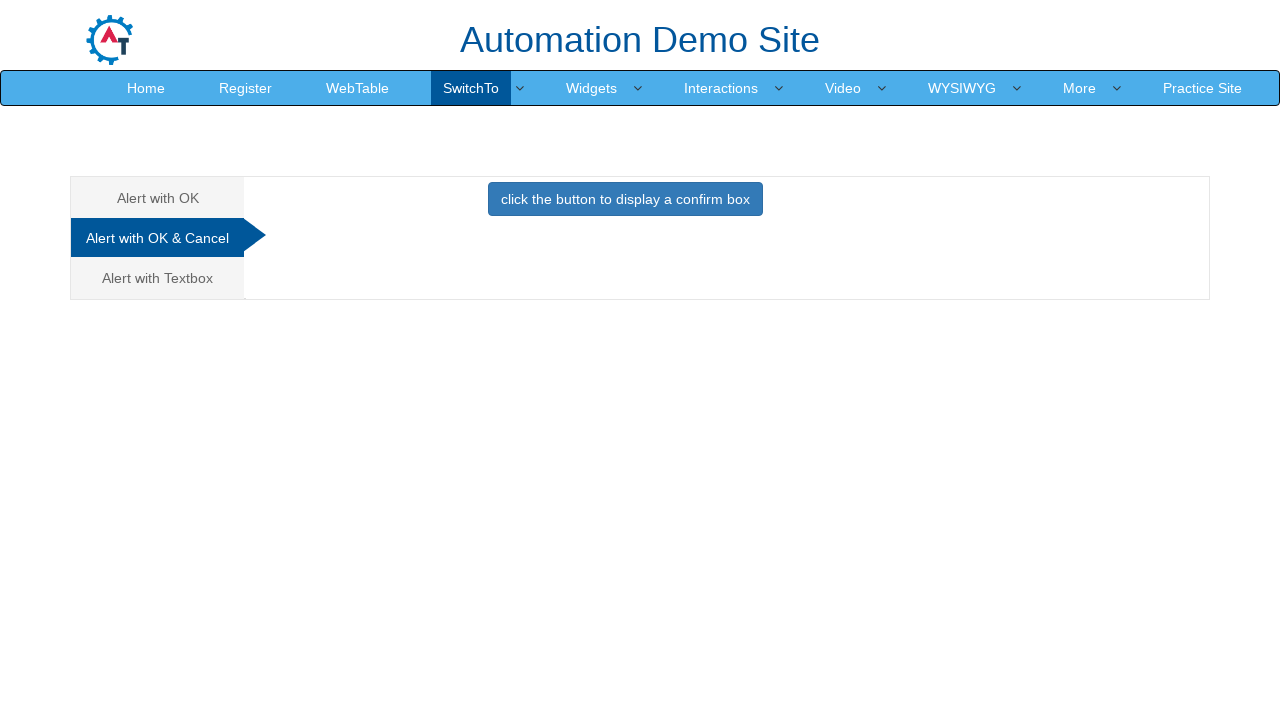

Clicked on the Textbox tab at (158, 278) on xpath=//a[@href='#Textbox']
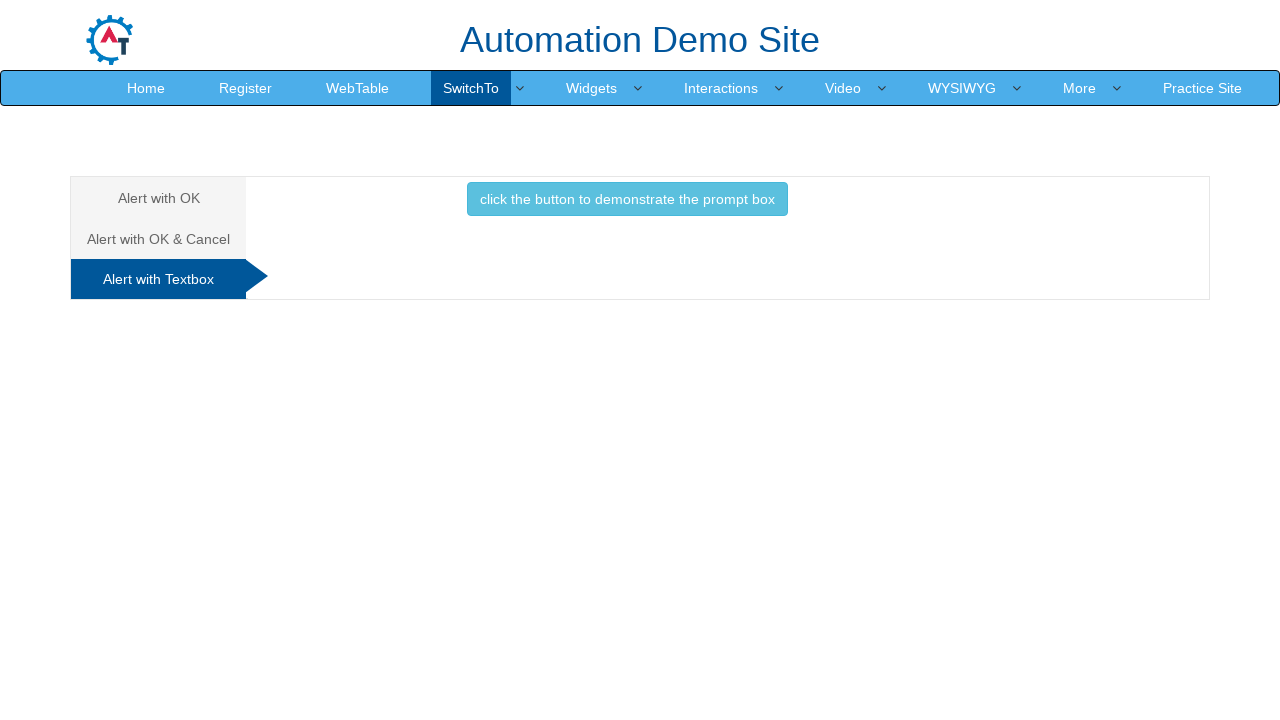

Clicked button to trigger prompt alert at (627, 199) on xpath=//button[@class='btn btn-info']
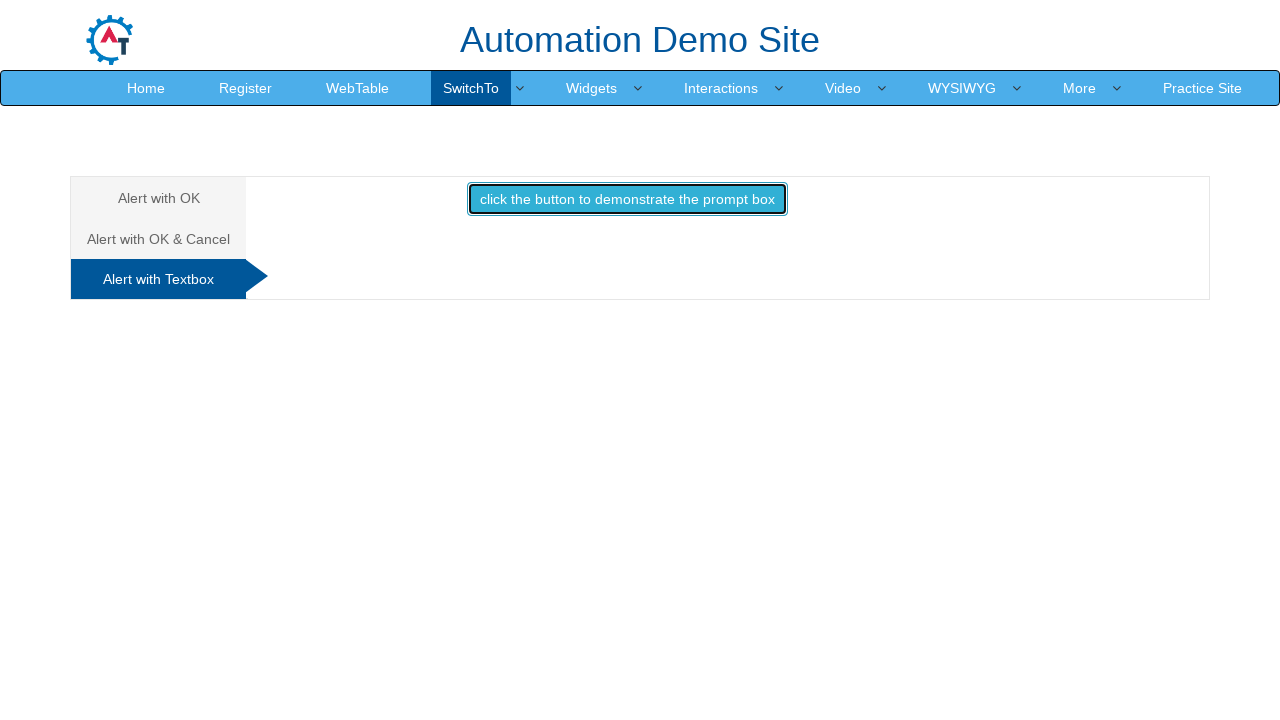

Set up dialog handler to accept prompt with text 'testers!'
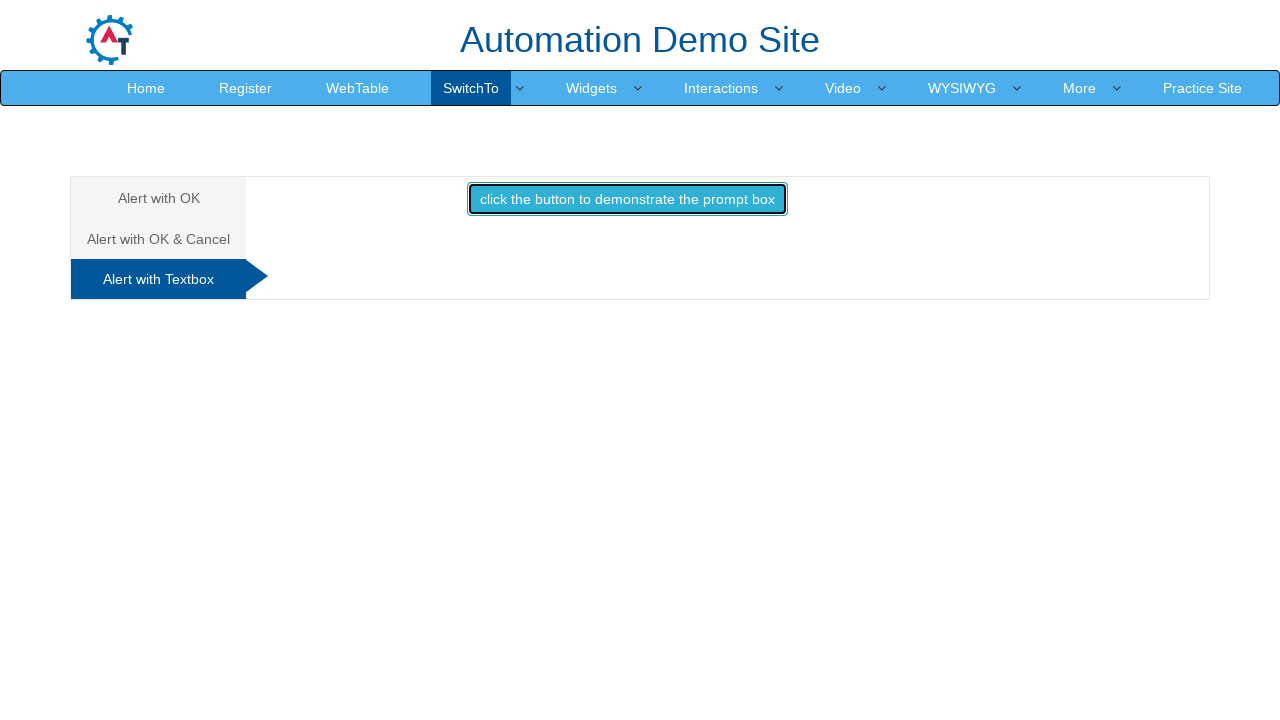

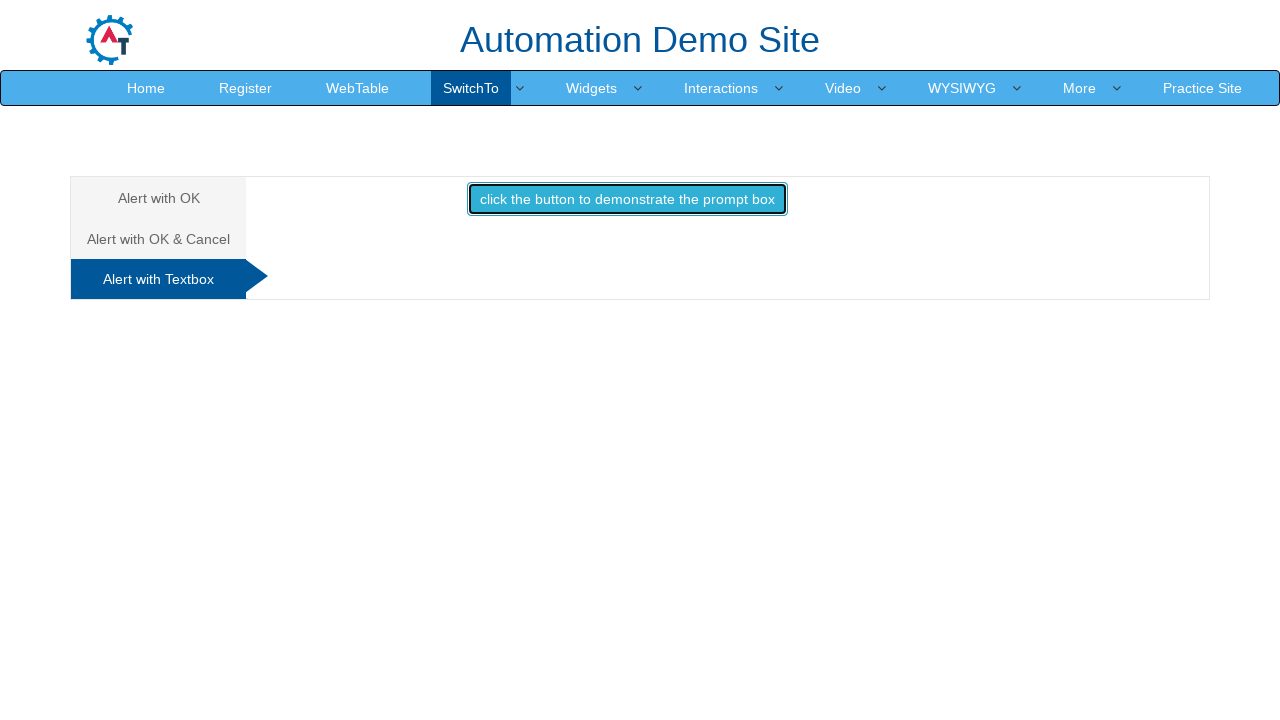